Tests pagination by clicking the "More" button multiple times to load at least 100 articles from Hacker News

Starting URL: https://news.ycombinator.com/newest

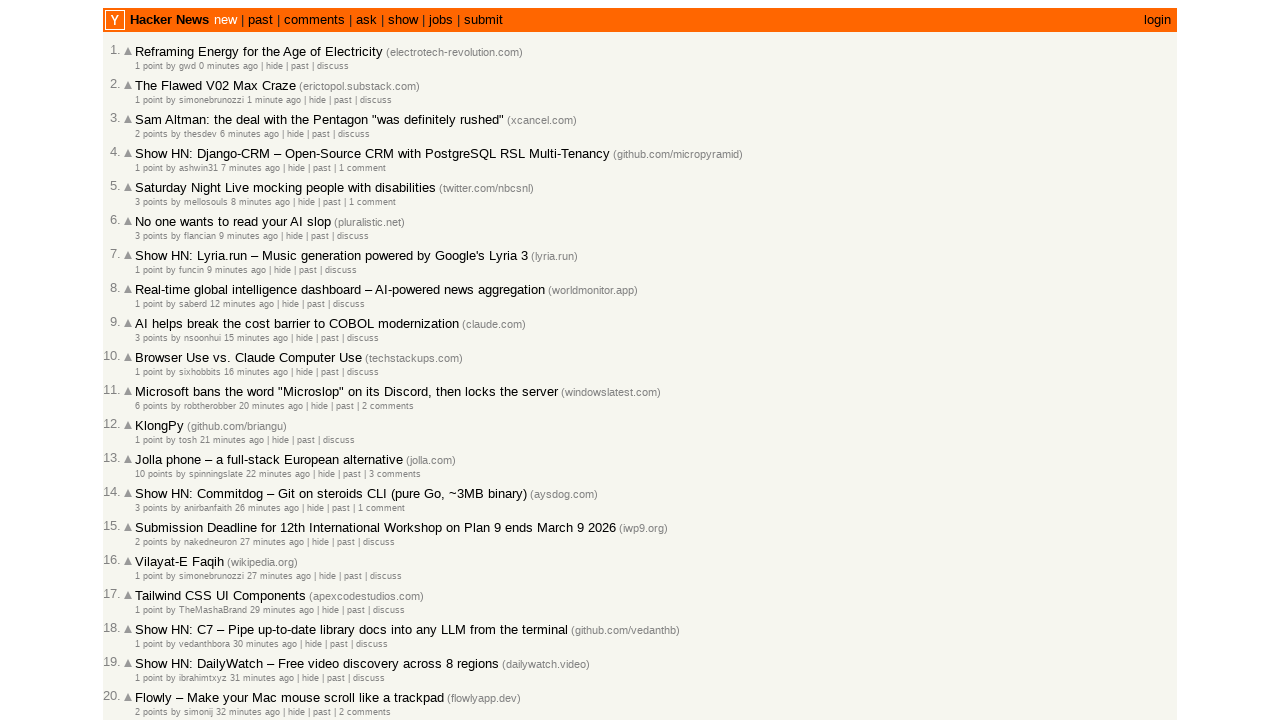

Counted 30 articles on current page
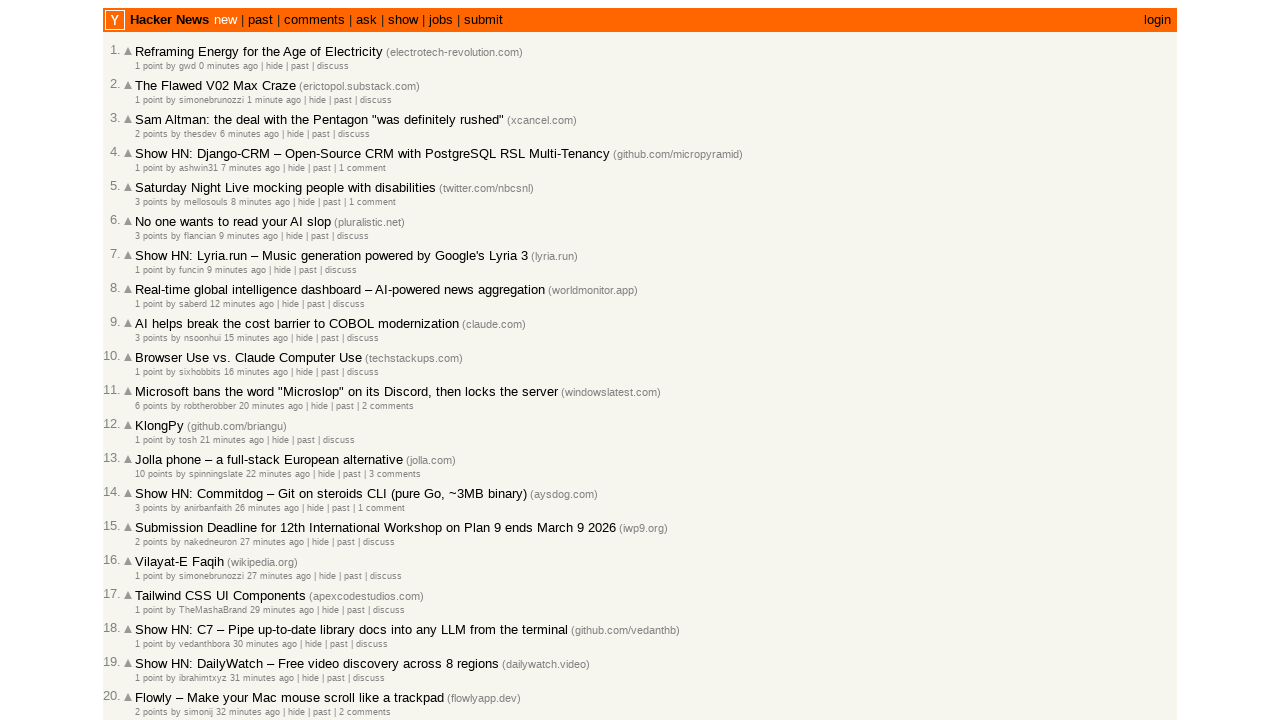

Clicked 'More' button to load next page at (149, 616) on internal:role=link[name="More"s]
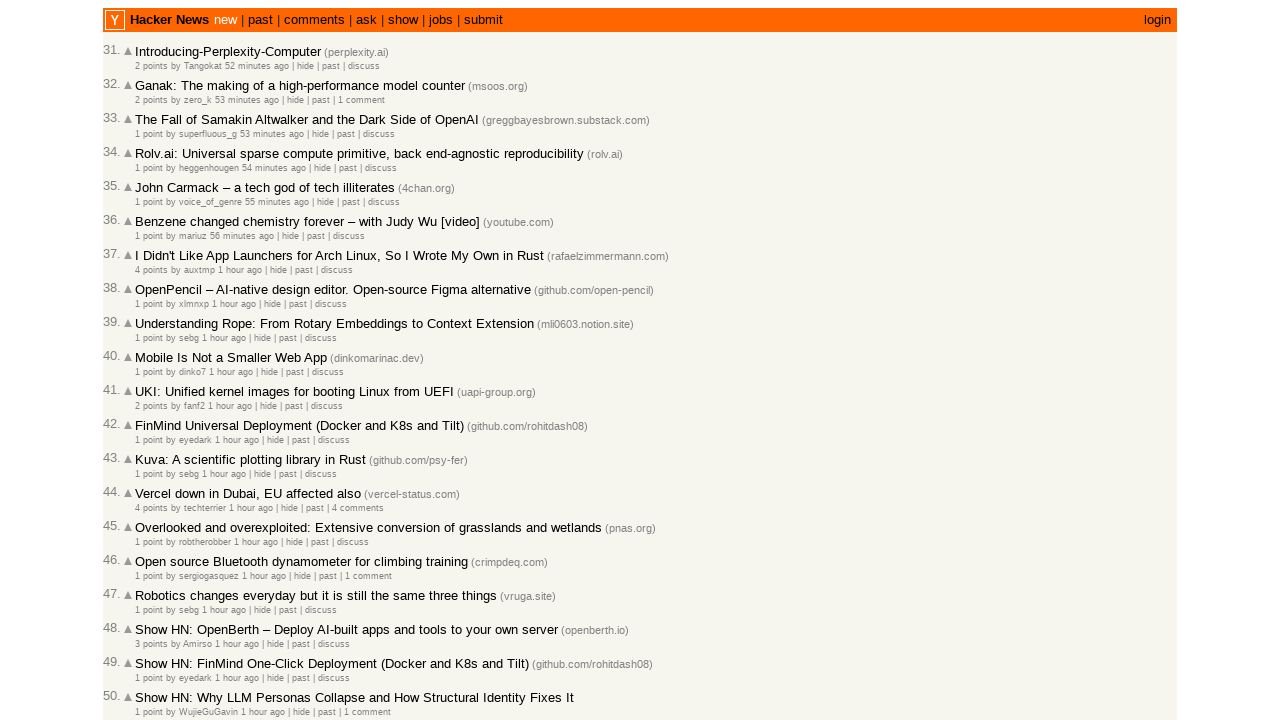

Waited for new articles to load (total articles loaded so far: 30)
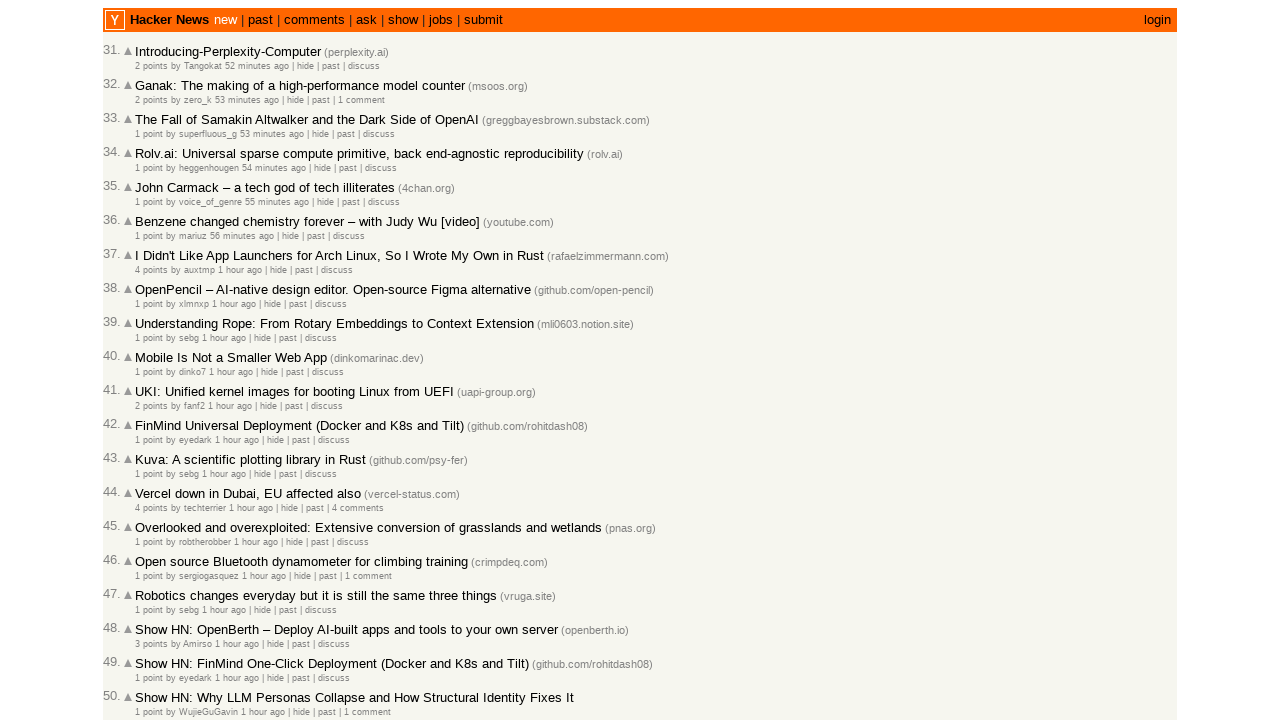

Counted 30 articles on current page
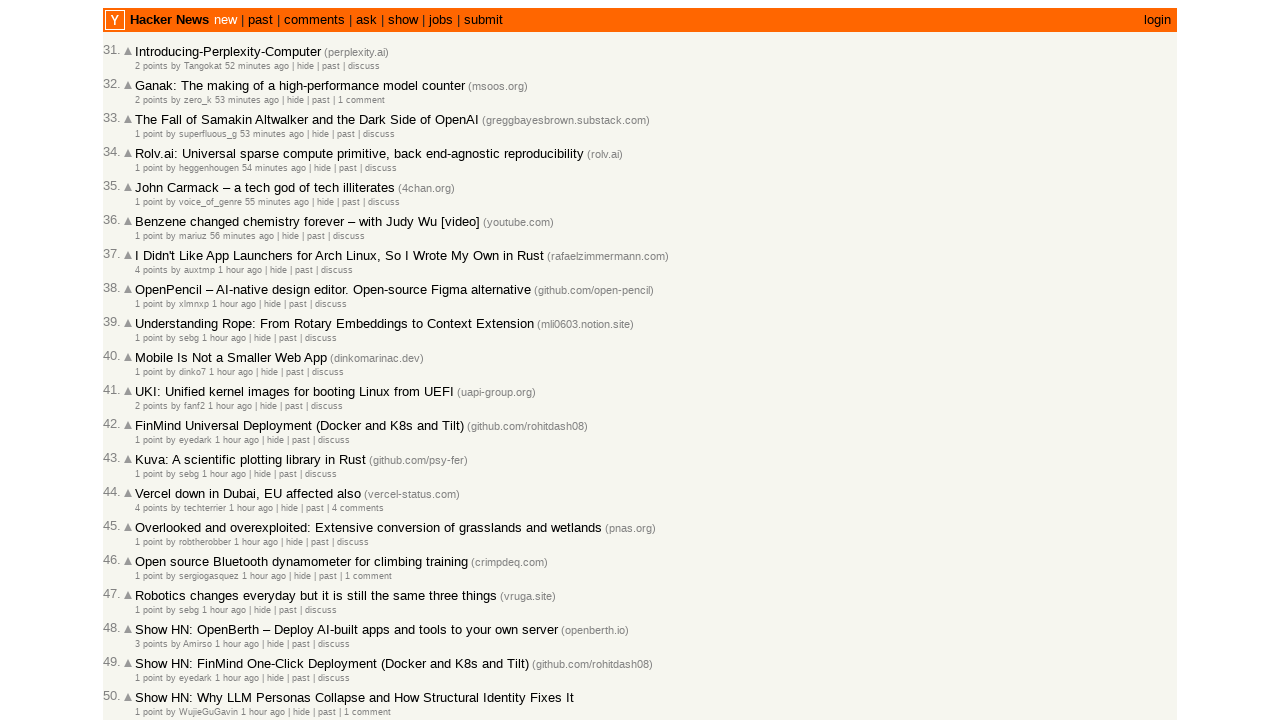

Clicked 'More' button to load next page at (149, 616) on internal:role=link[name="More"s]
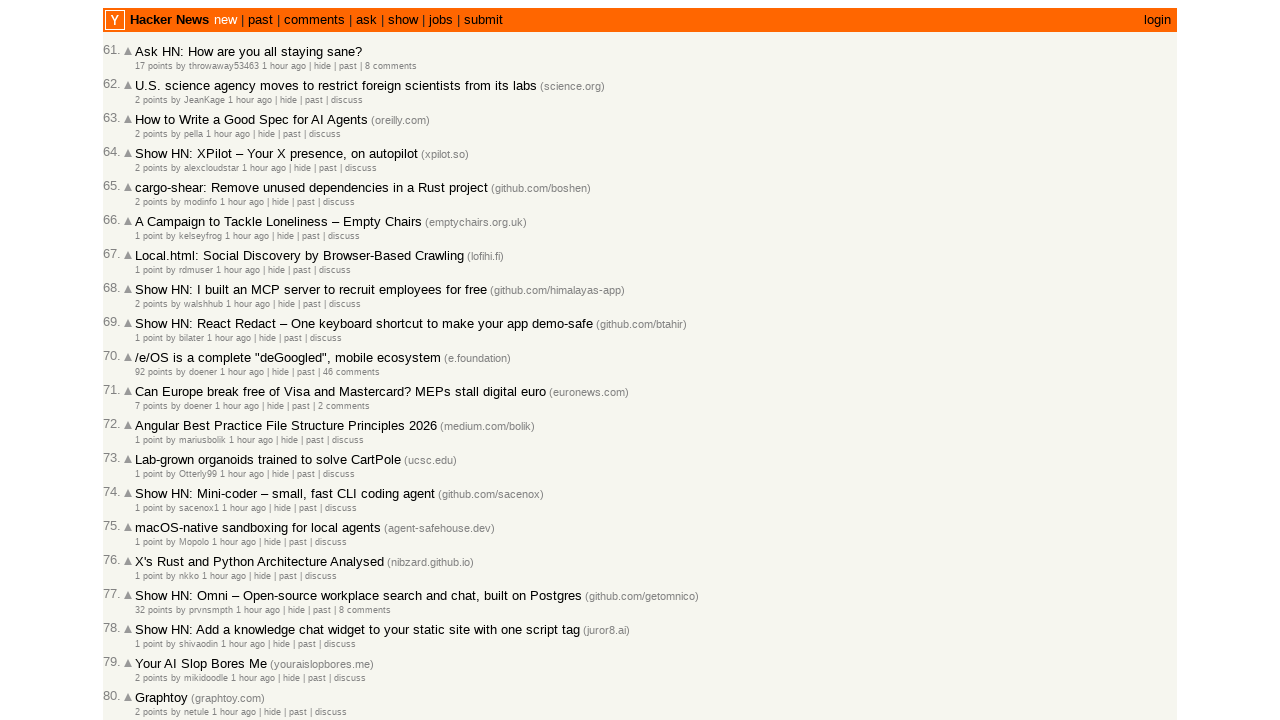

Waited for new articles to load (total articles loaded so far: 60)
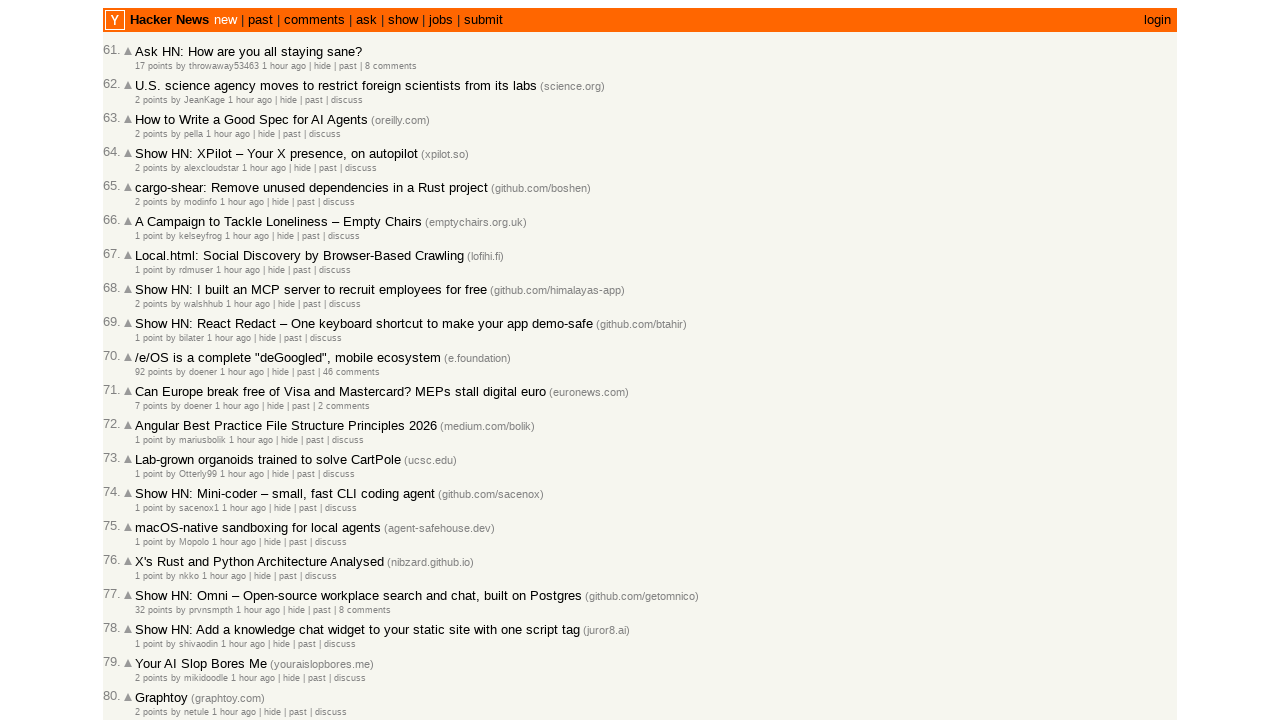

Counted 30 articles on current page
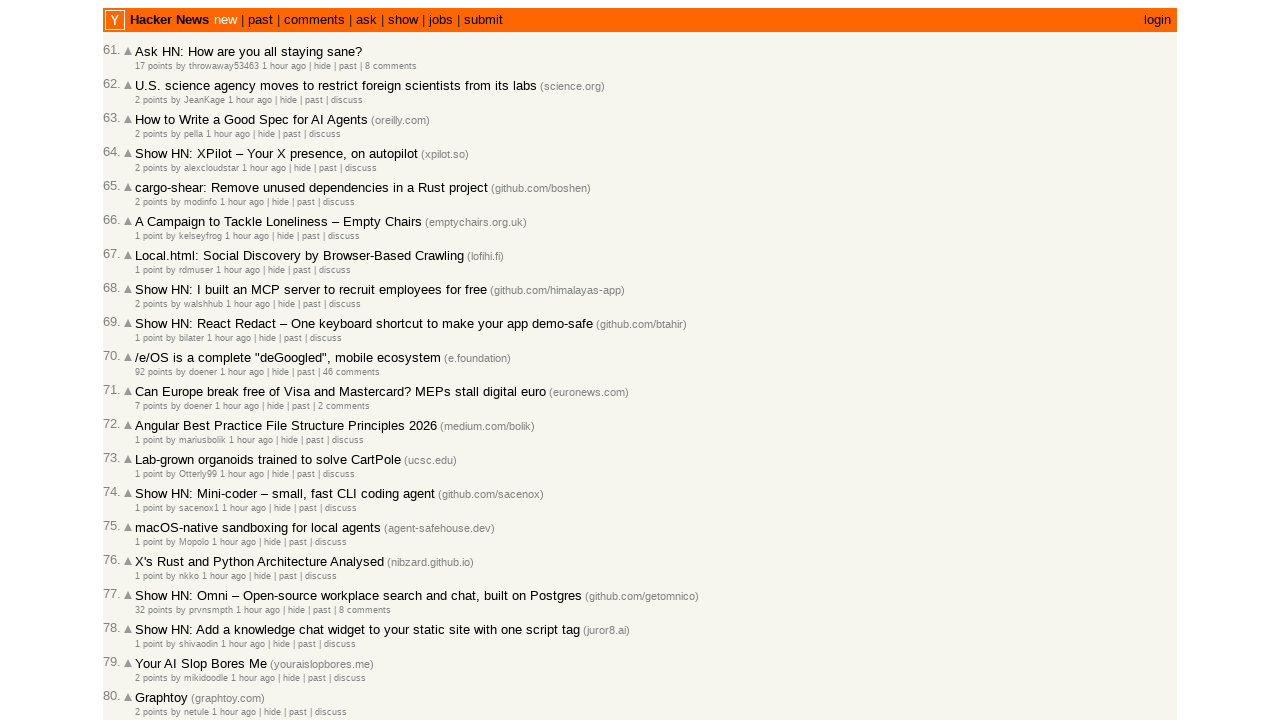

Clicked 'More' button to load next page at (149, 616) on internal:role=link[name="More"s]
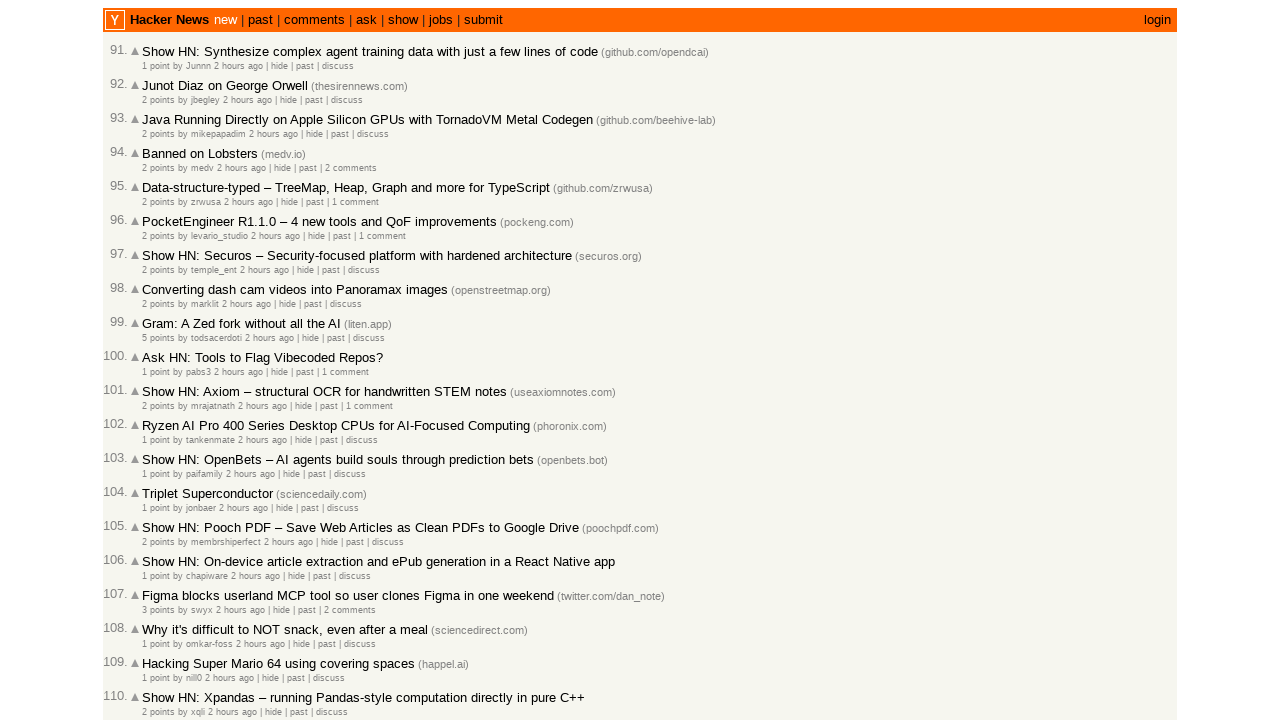

Waited for new articles to load (total articles loaded so far: 90)
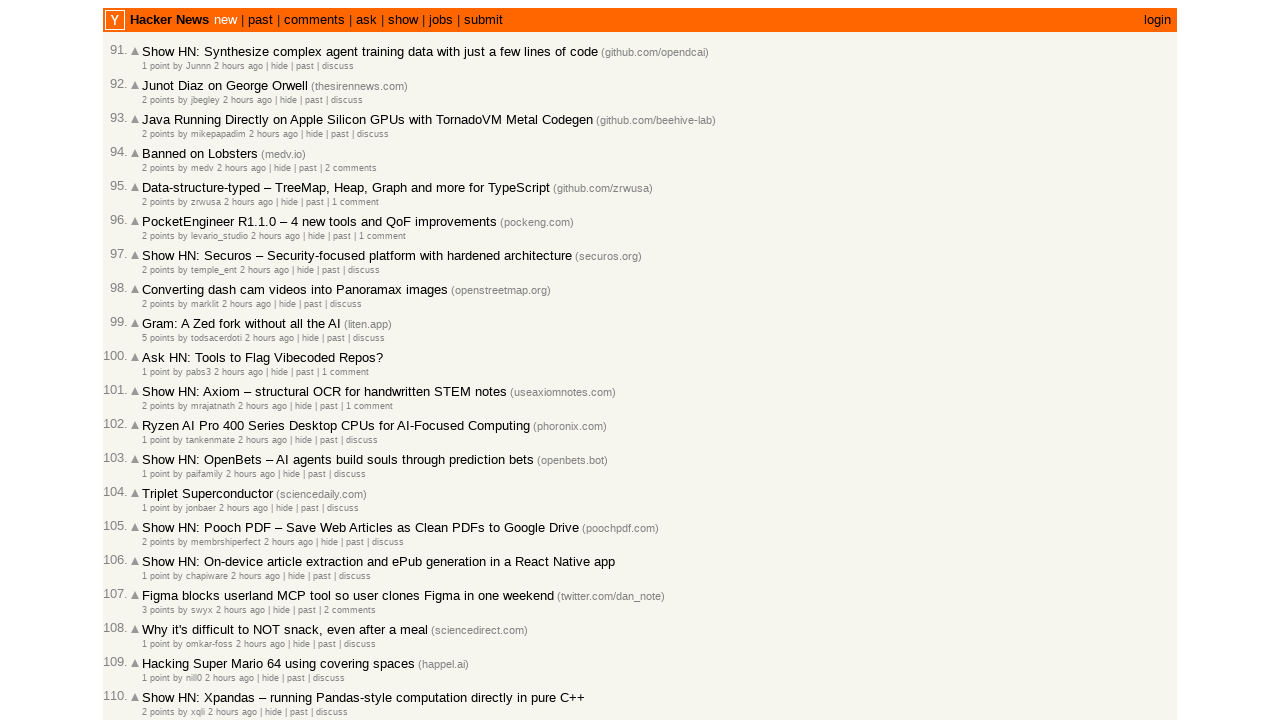

Counted 30 articles on current page
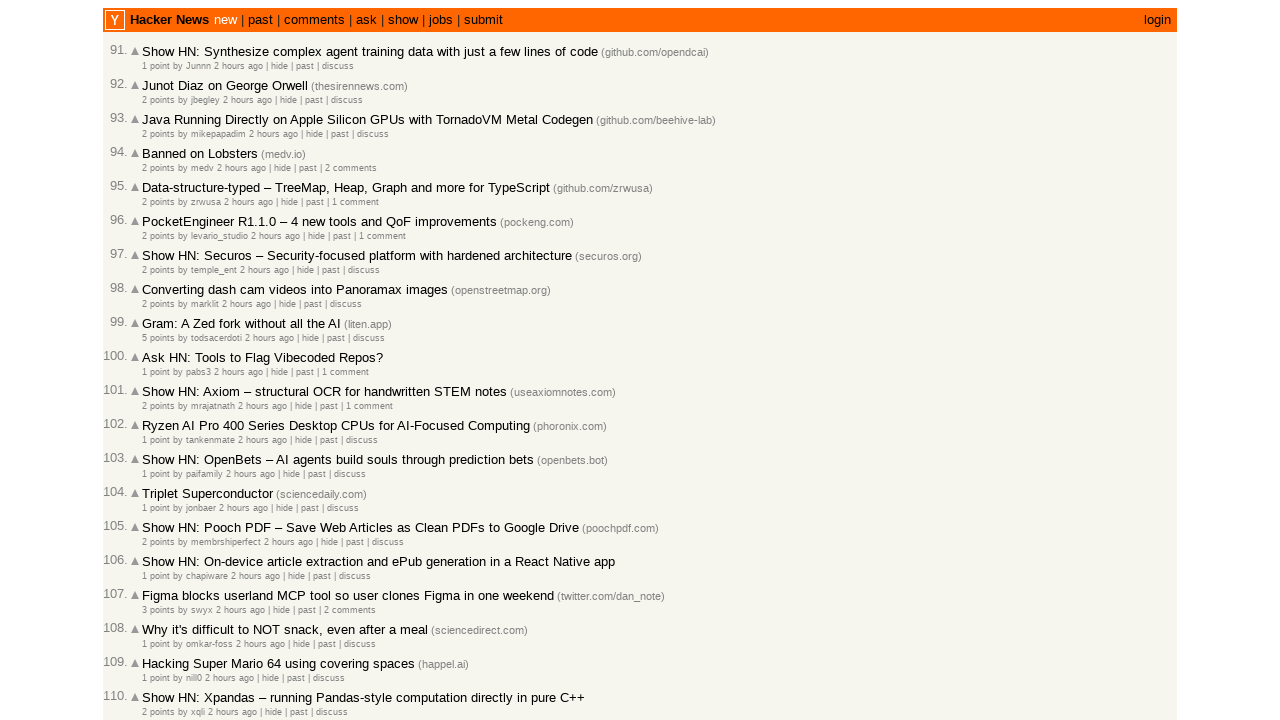

Clicked 'More' button to load next page at (156, 616) on internal:role=link[name="More"s]
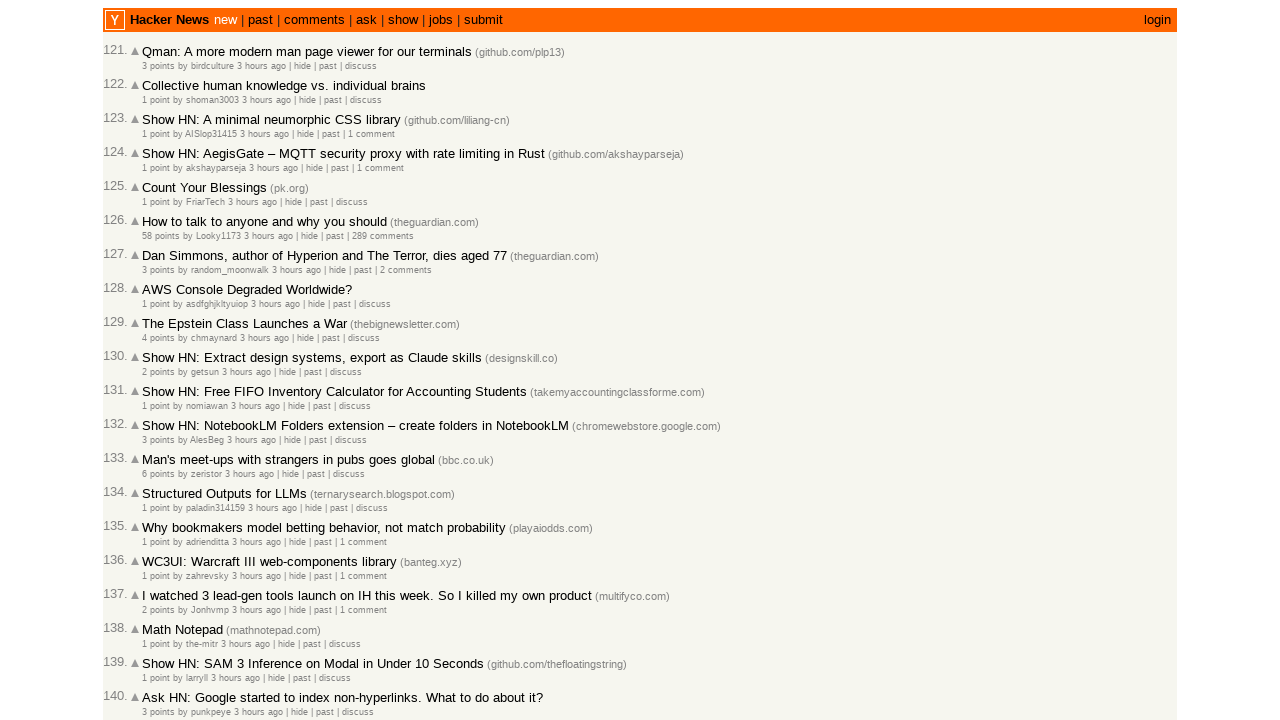

Waited for new articles to load (total articles loaded so far: 120)
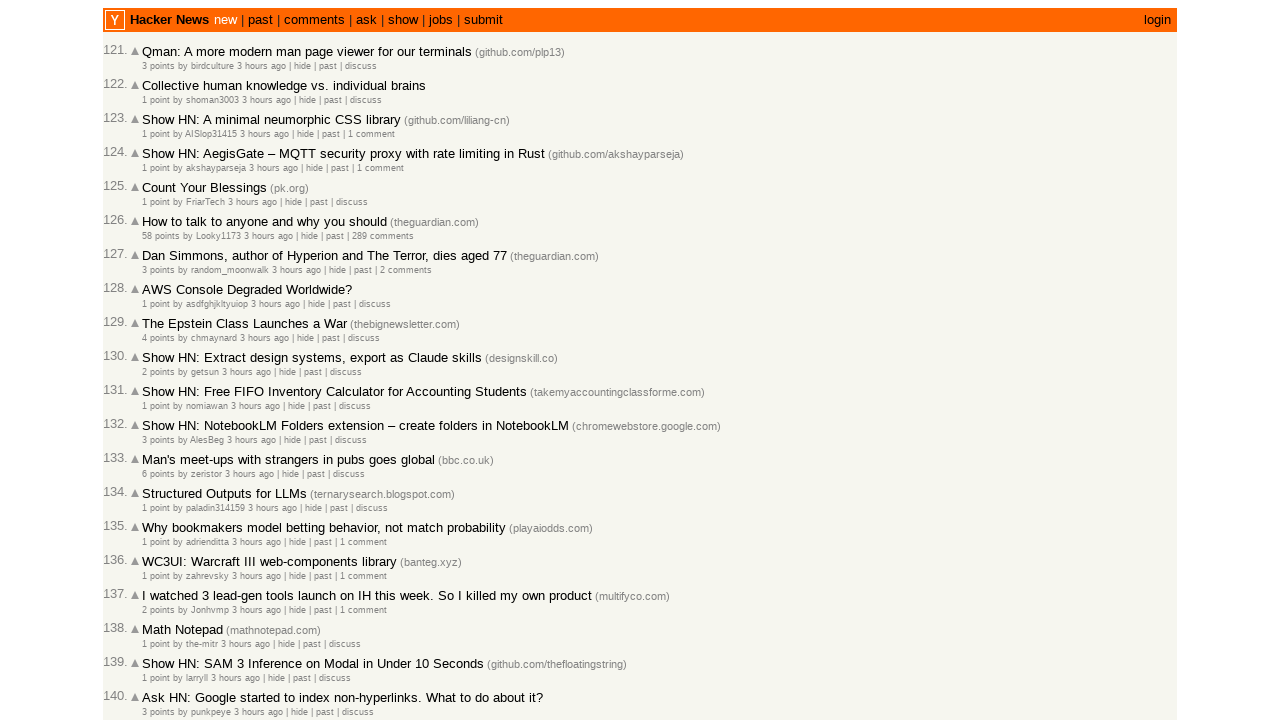

Assertion passed: loaded 120 articles (minimum 100 required)
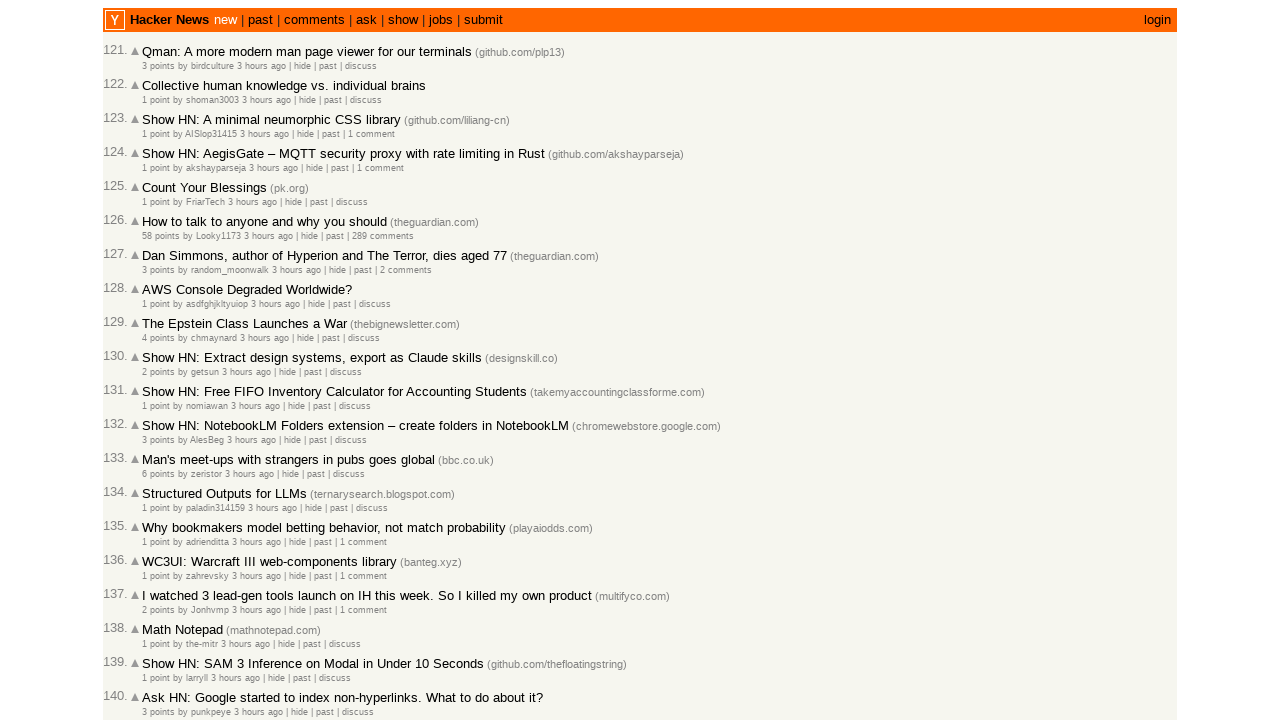

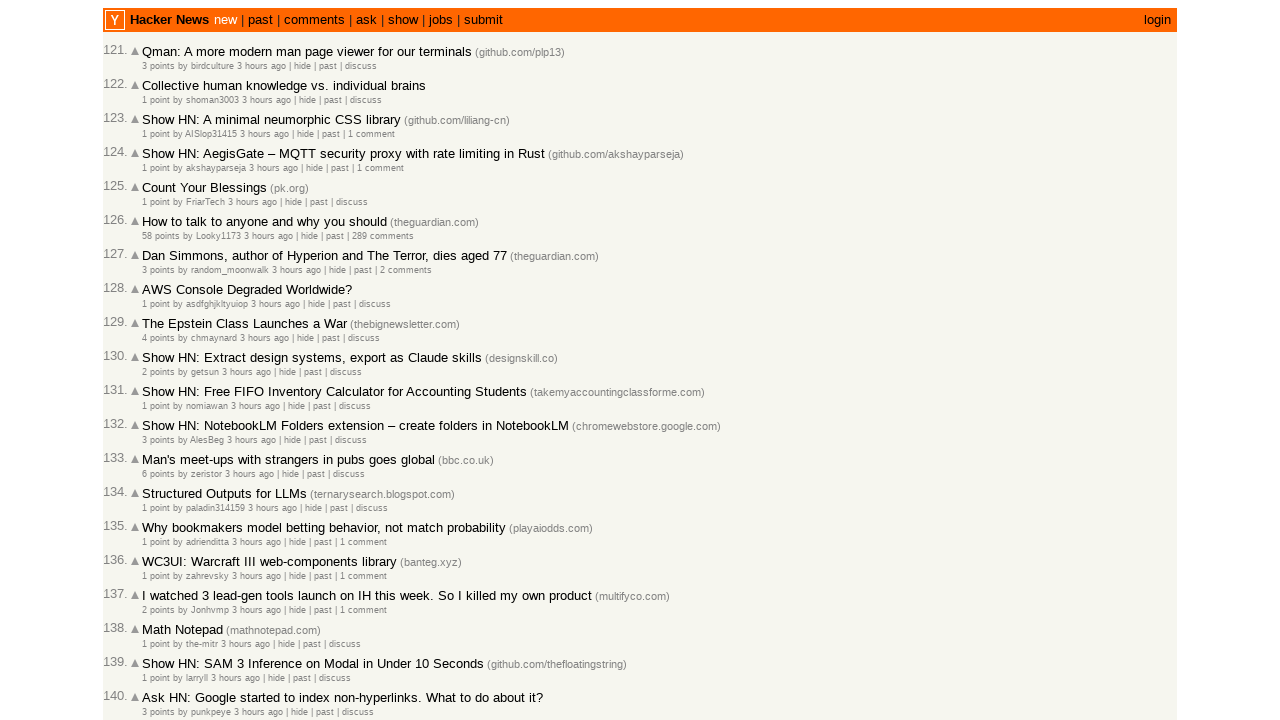